Tests basic navigation on Formsite by clicking the Features link and then navigating back to the homepage

Starting URL: https://www.formsite.com/

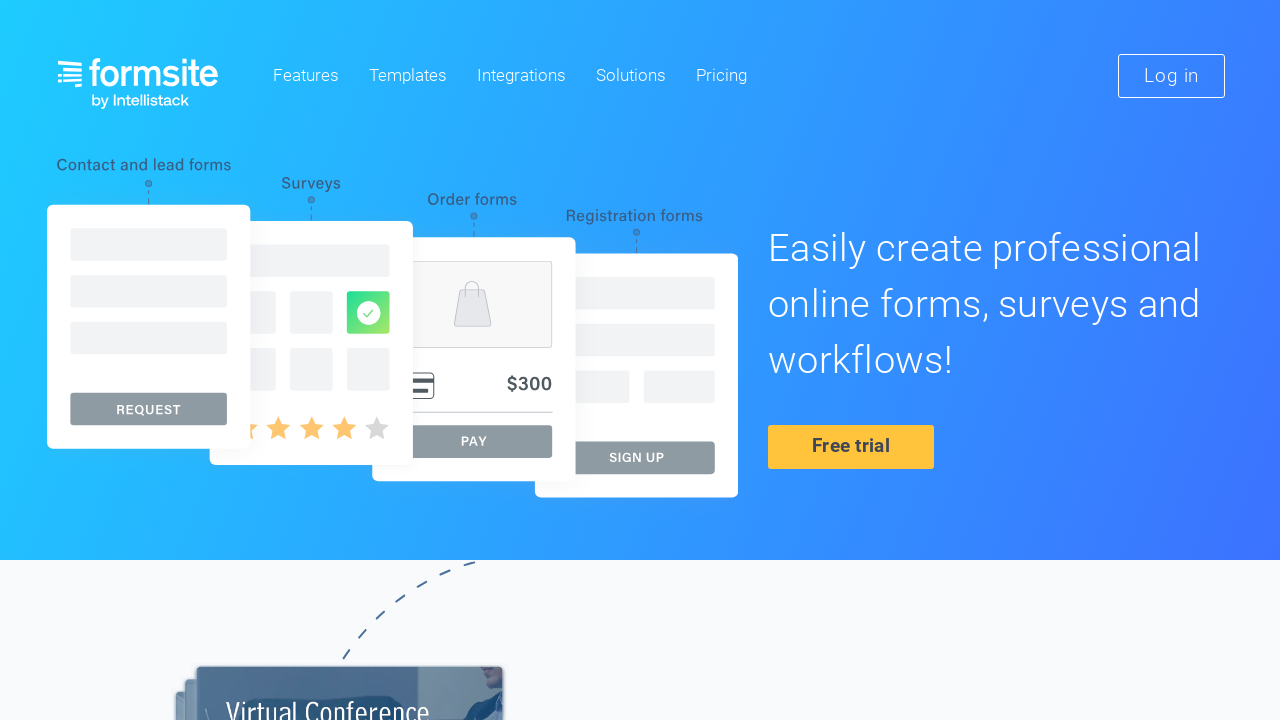

Navigated to Formsite homepage
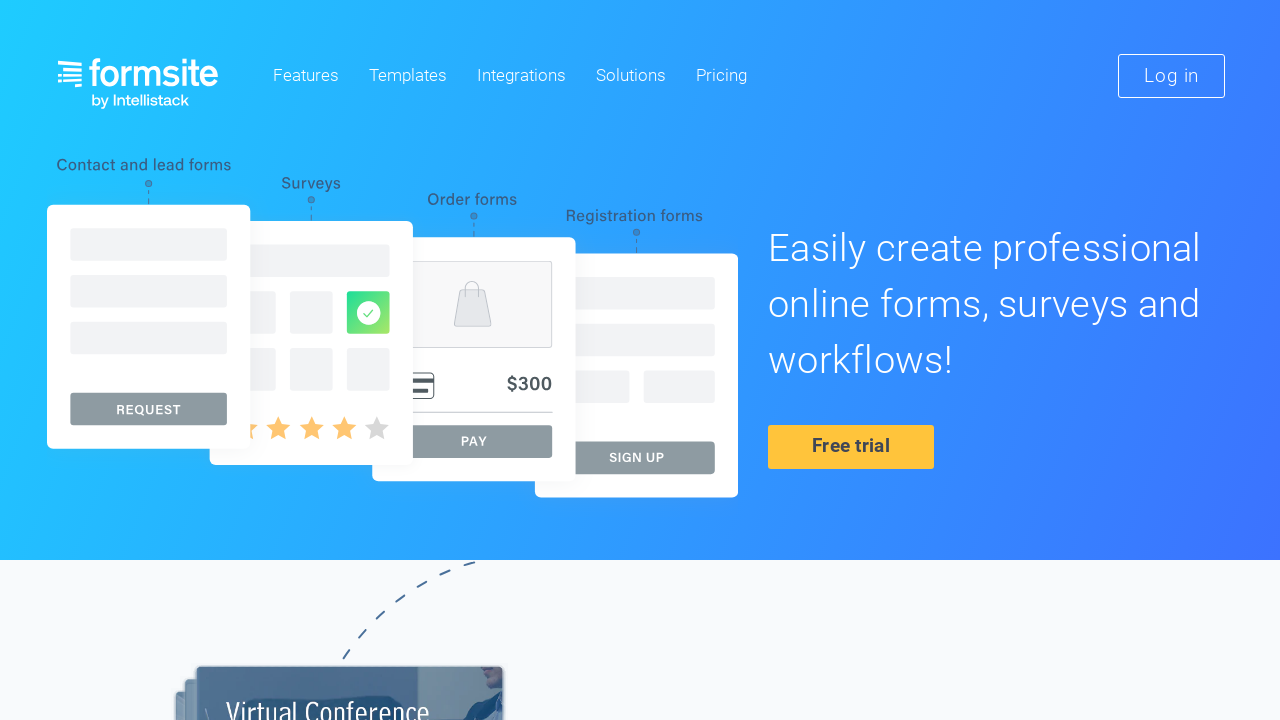

Clicked on Features link at (306, 76) on text=Features
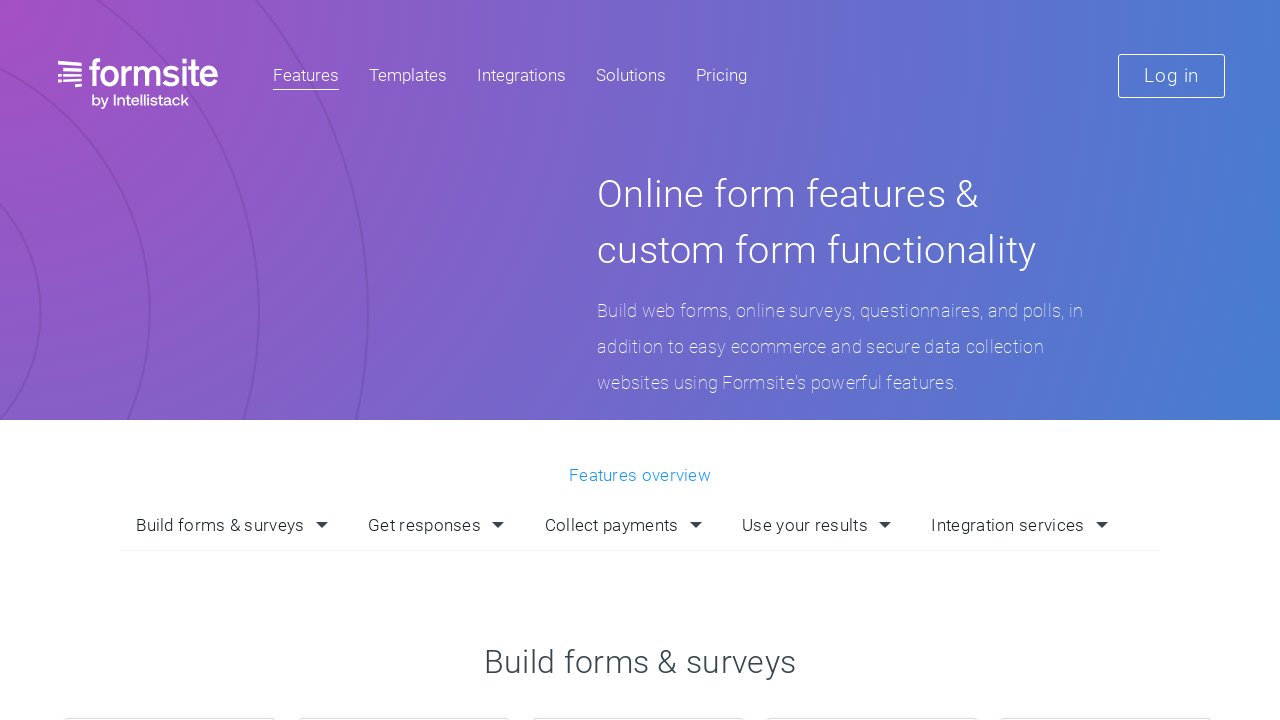

Navigated back to homepage
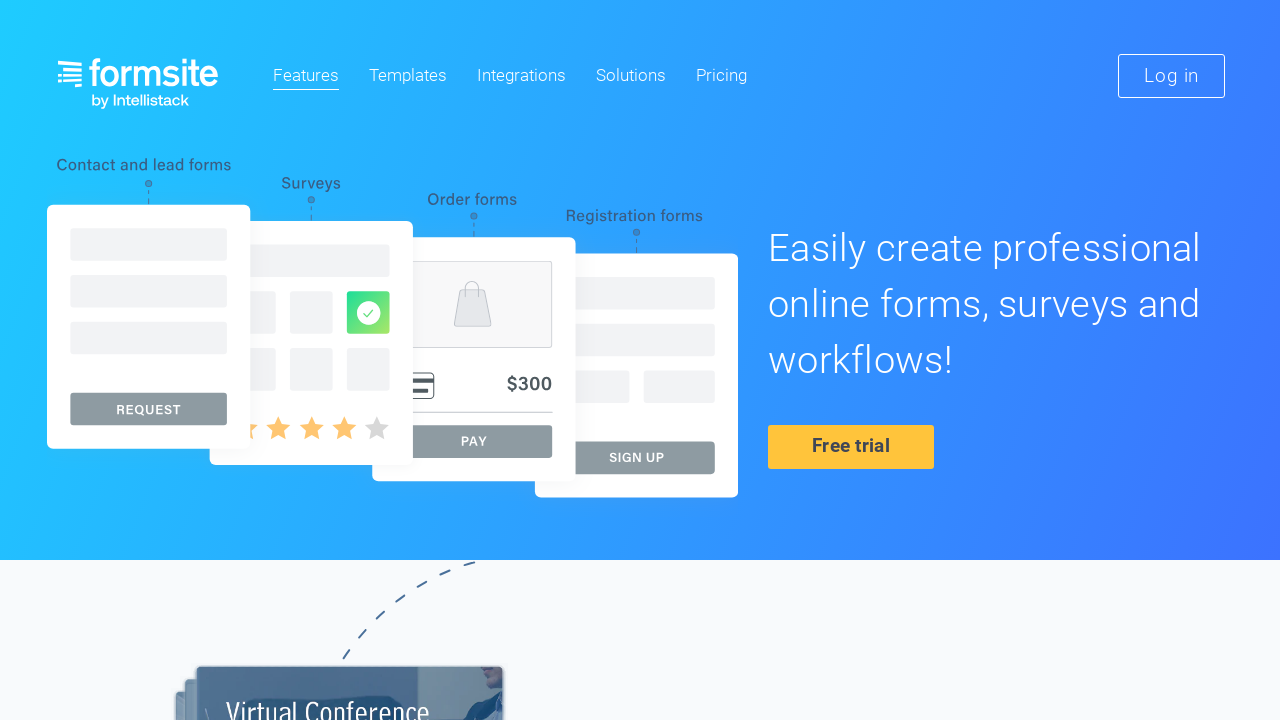

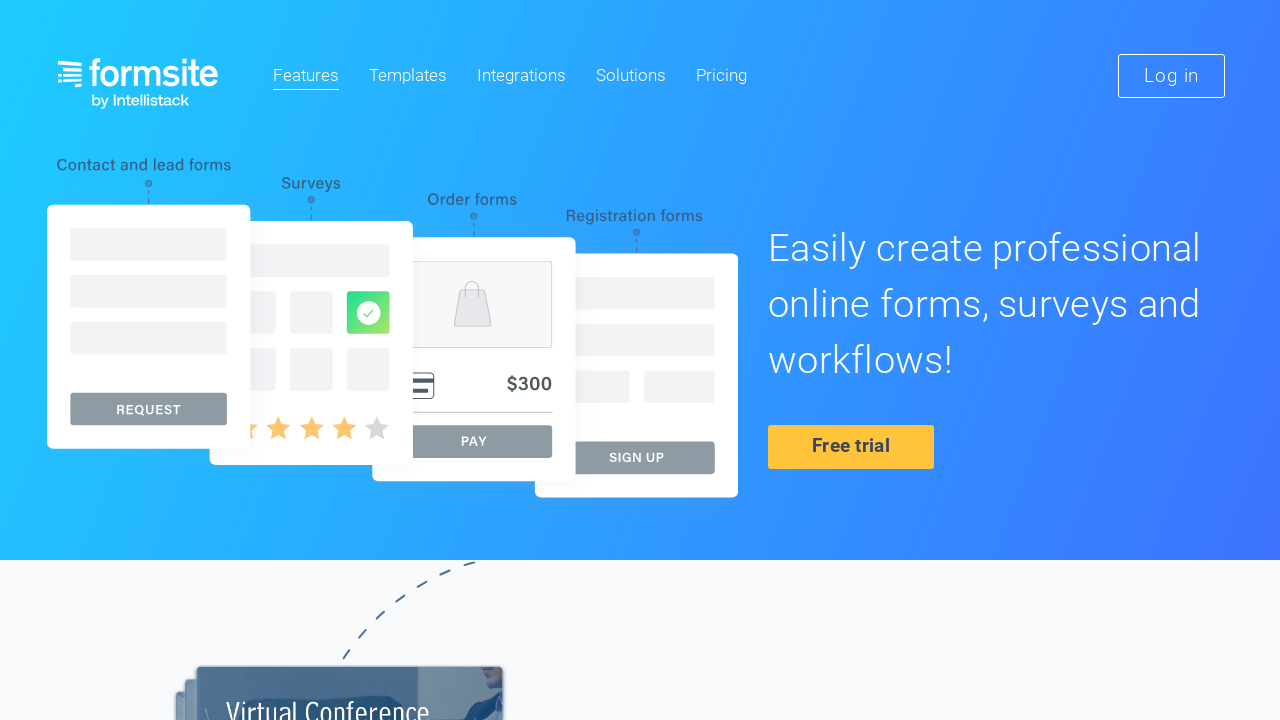